Tests the "My GitHub" hyperlink by clicking it and verifying navigation to the GitHub profile, then checking for repository element.

Starting URL: https://alexander-berg.github.io

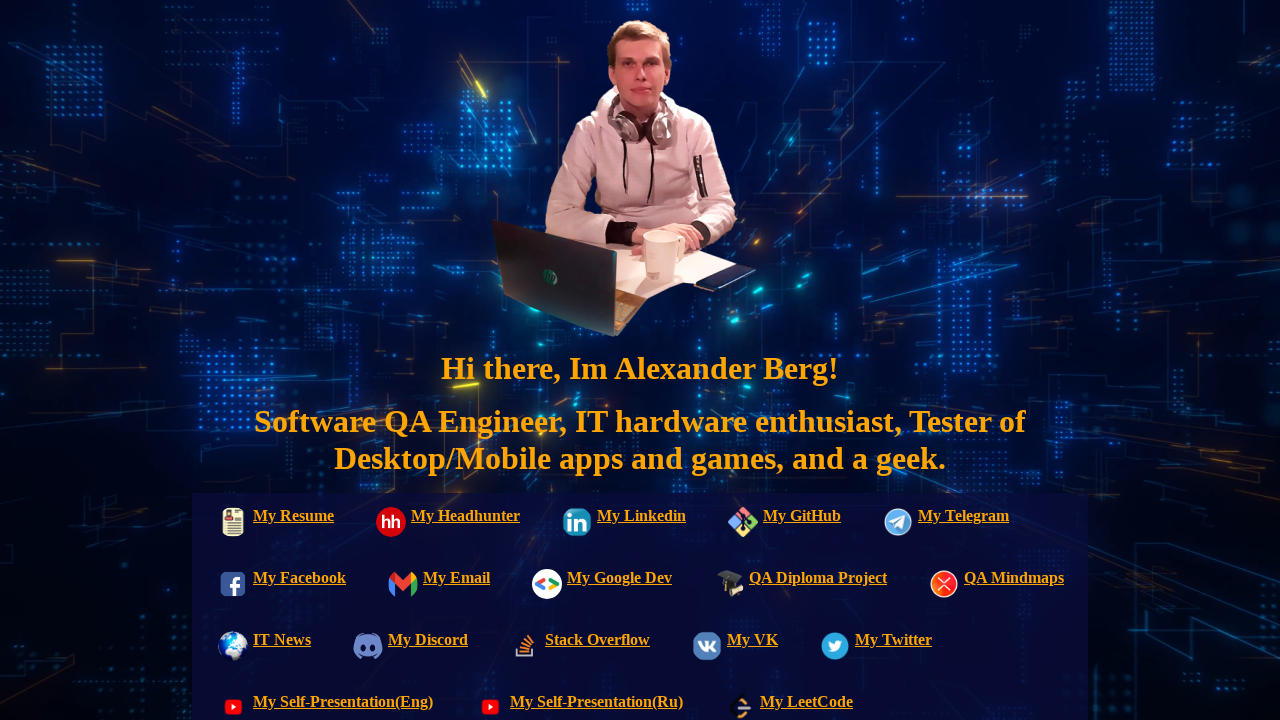

Waited for 'My GitHub' hyperlink to be visible
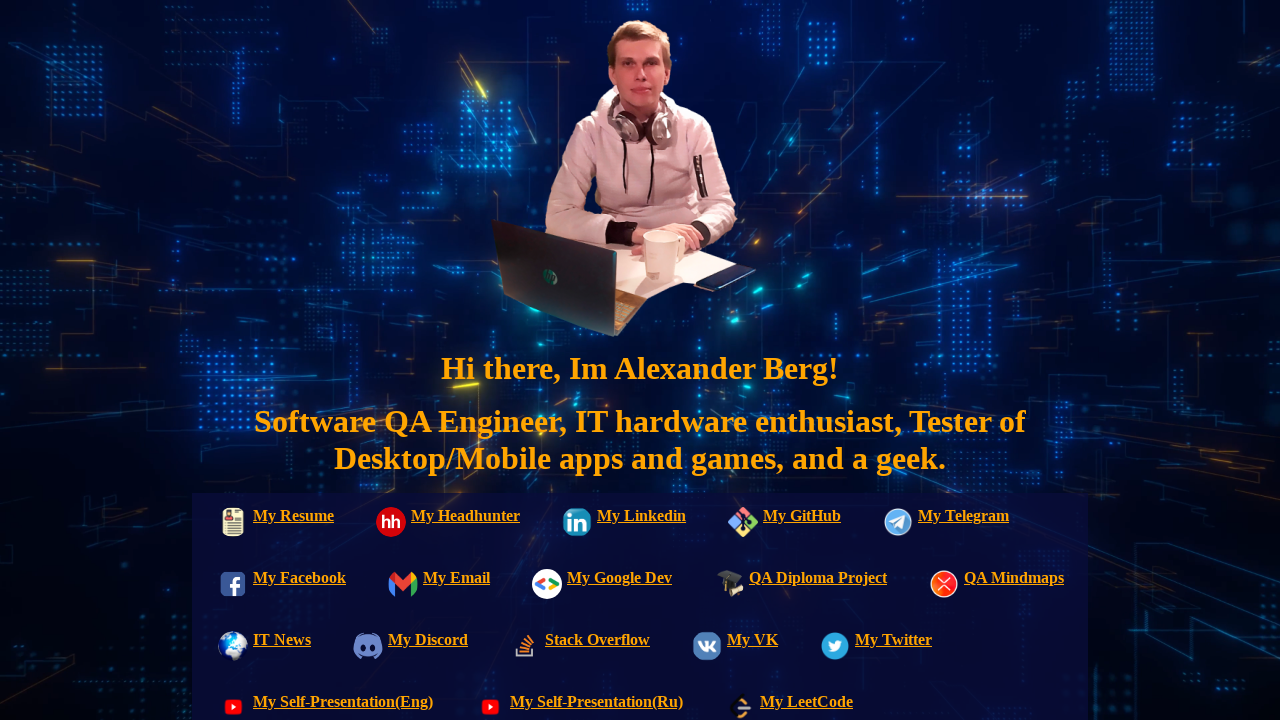

Clicked 'My GitHub' hyperlink at (780, 524) on text=My GitHub
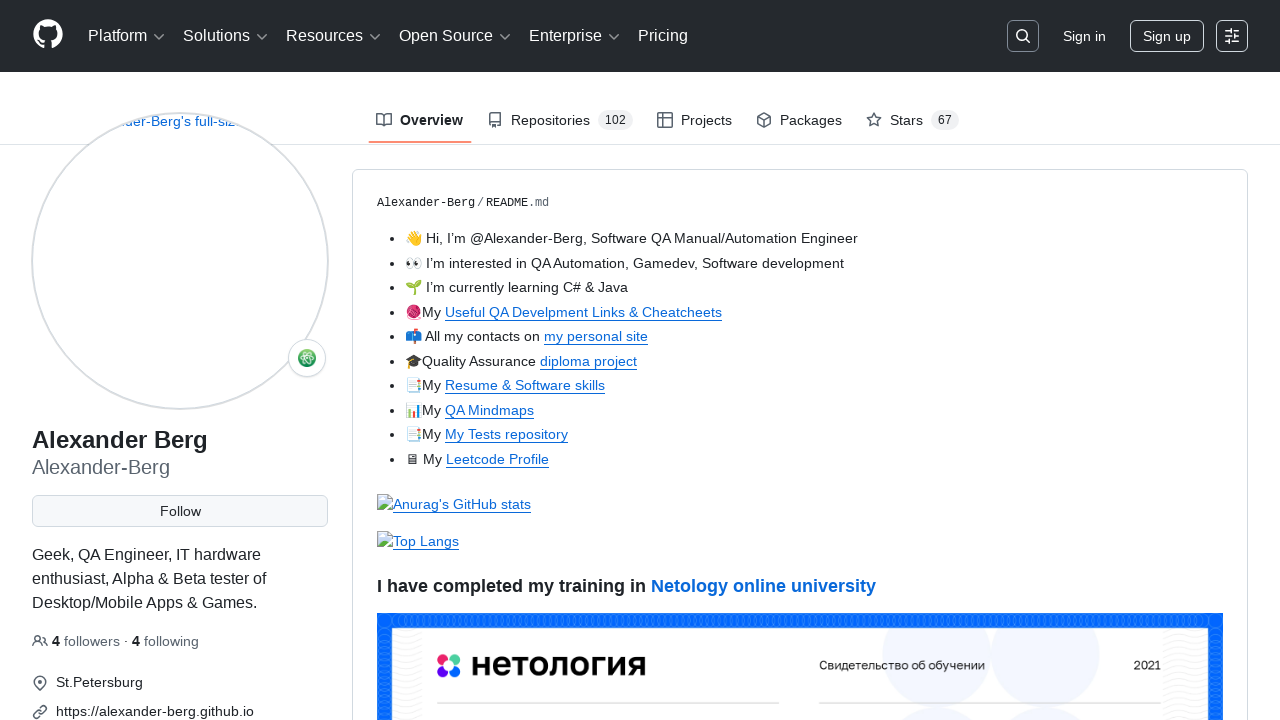

Verified navigation to GitHub profile - 'Resume & Software skills' element is visible
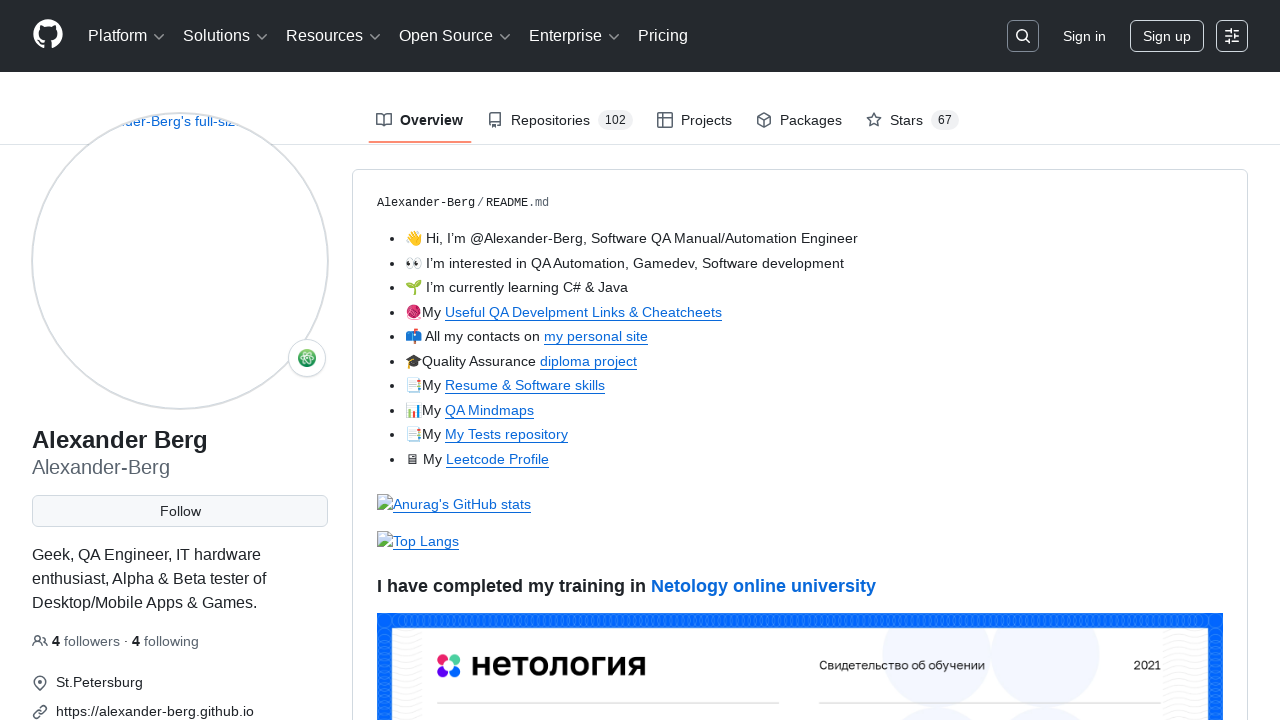

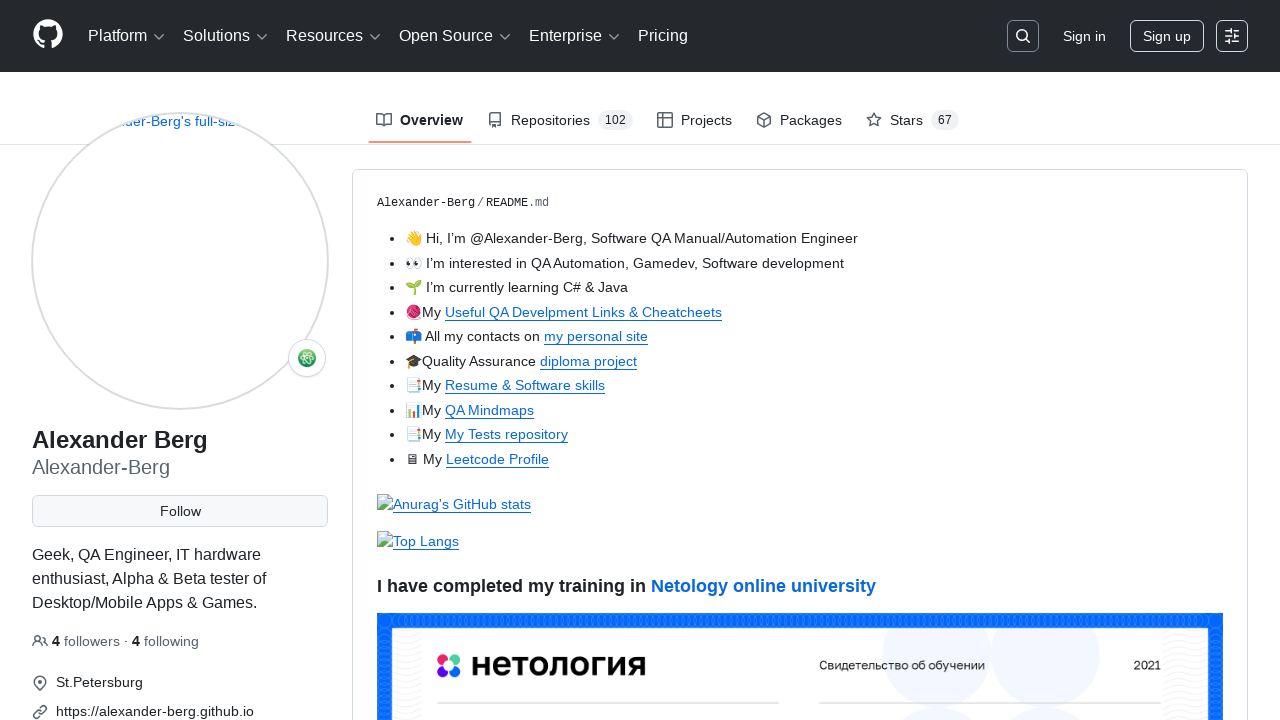